Tests opting out of A/B tests by adding an opt-out cookie before visiting the test page, then navigating to the A/B test page to verify opt-out.

Starting URL: http://the-internet.herokuapp.com

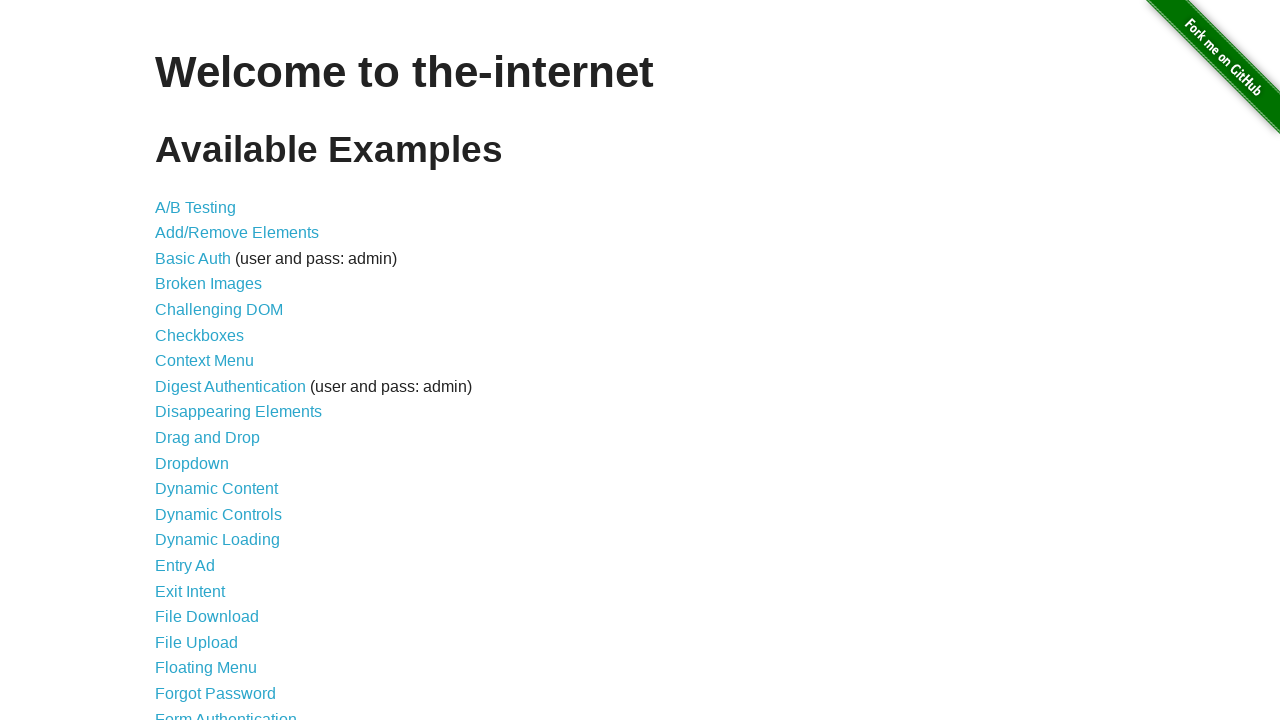

Added optimizelyOptOut cookie to opt out of A/B tests
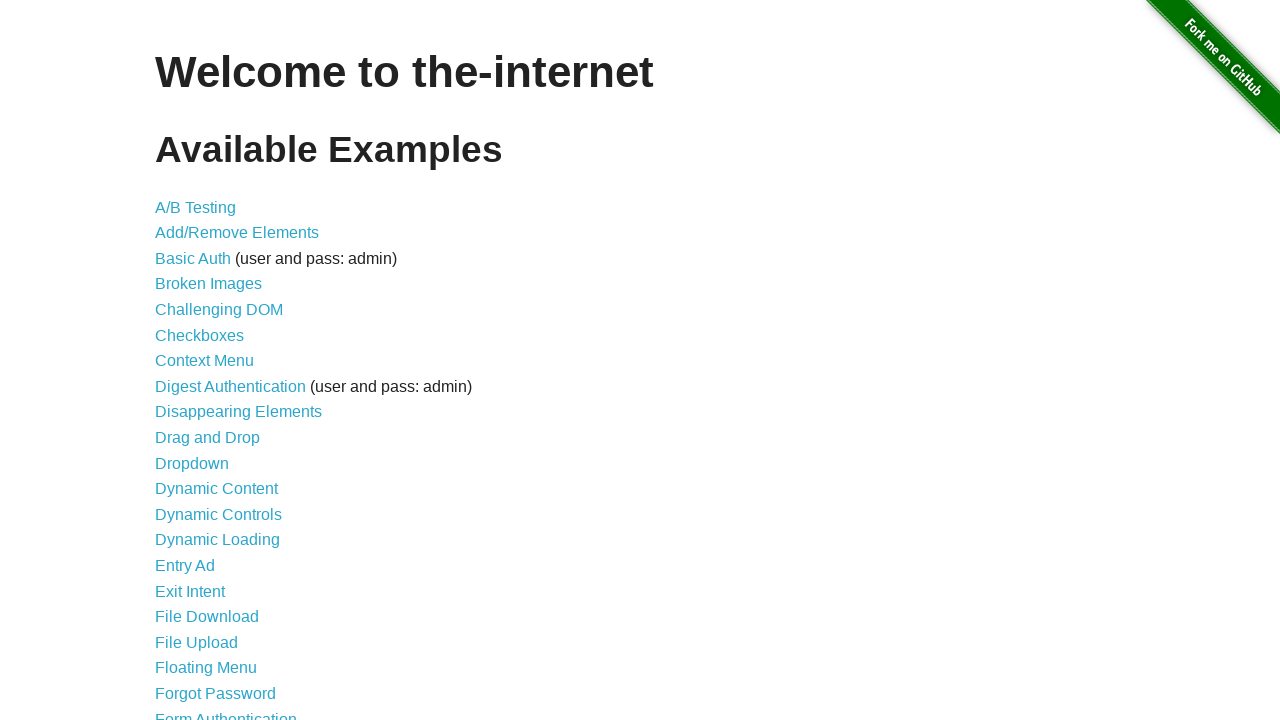

Navigated to A/B test page at http://the-internet.herokuapp.com/abtest
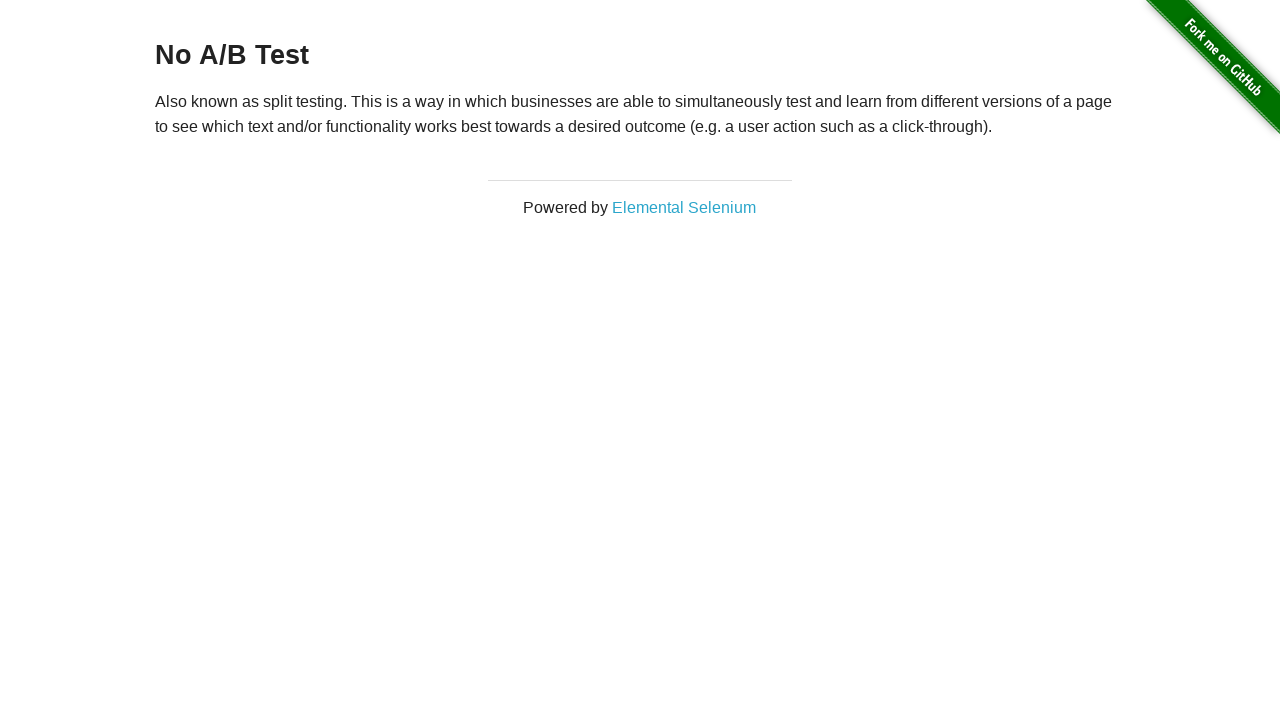

Retrieved heading text: 'No A/B Test'
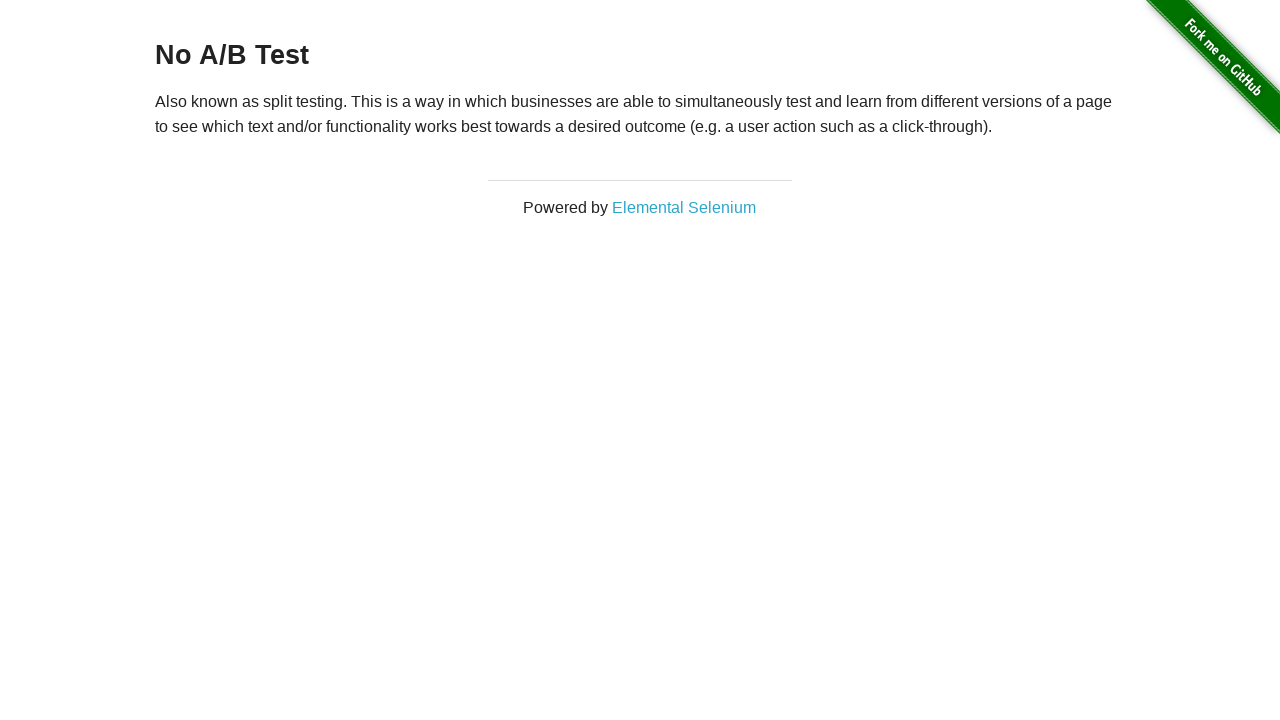

Verified that heading starts with 'No A/B Test' confirming opt-out was successful
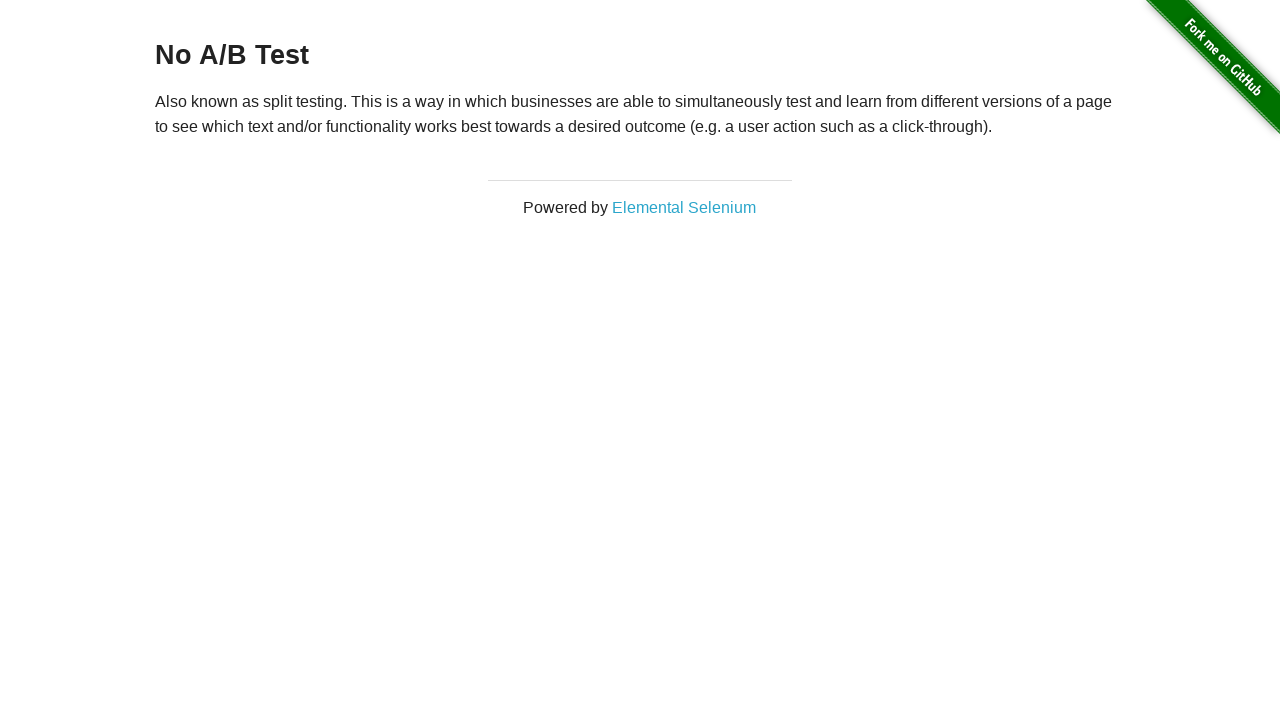

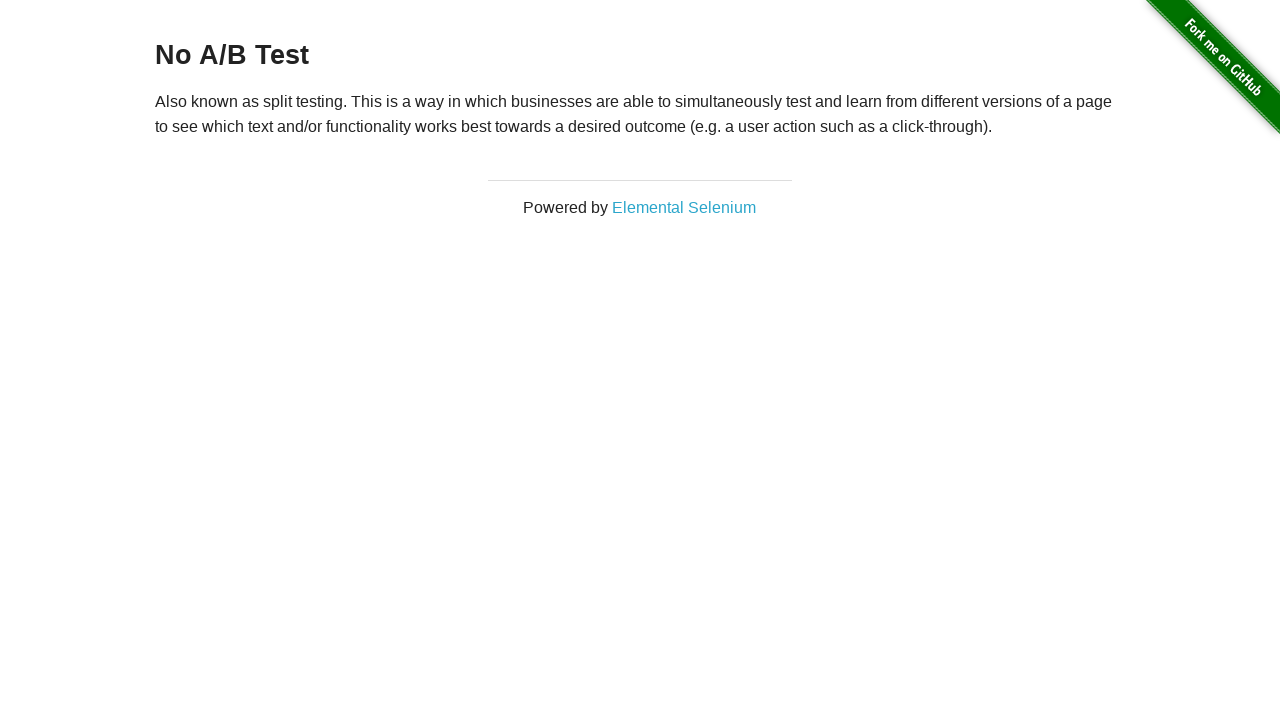